Tests drag and drop functionality on jQueryUI demo page by dragging an element to a drop target and verifying the "Dropped" message appears.

Starting URL: https://jqueryui.com/droppable/

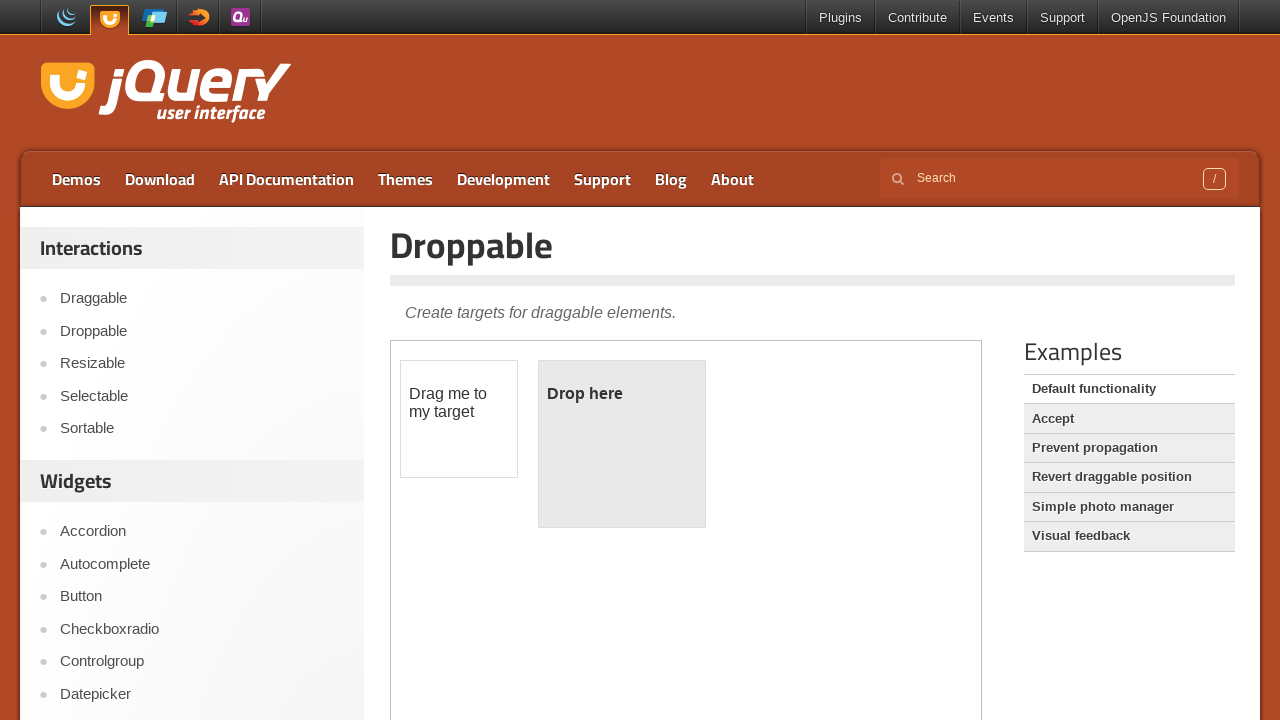

Located the demo iframe
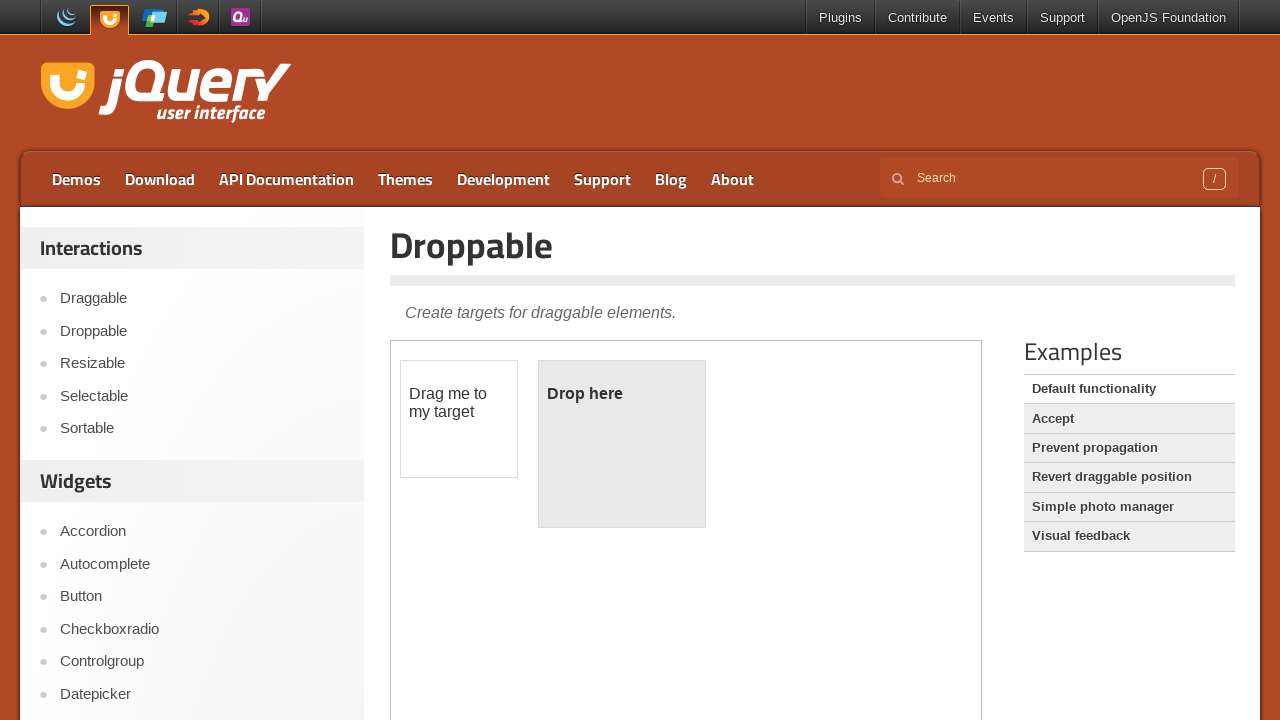

Located the draggable element
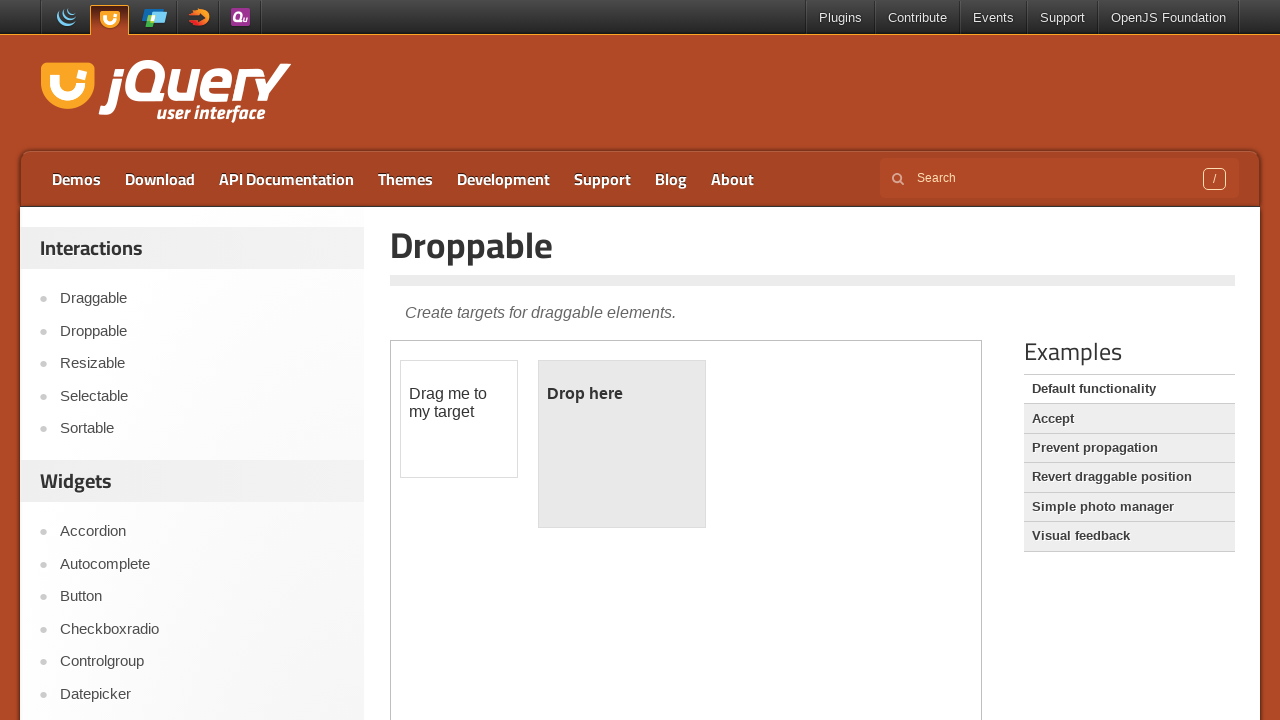

Located the droppable target element
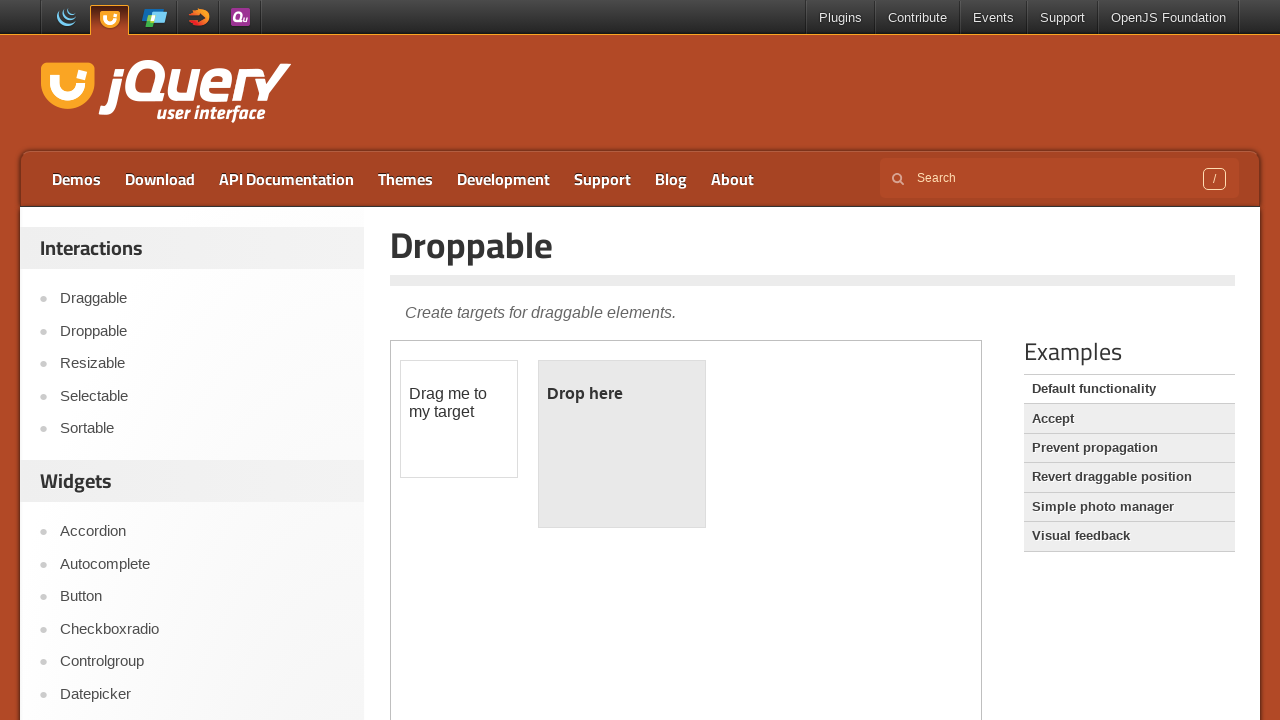

Dragged the draggable element to the droppable target at (622, 444)
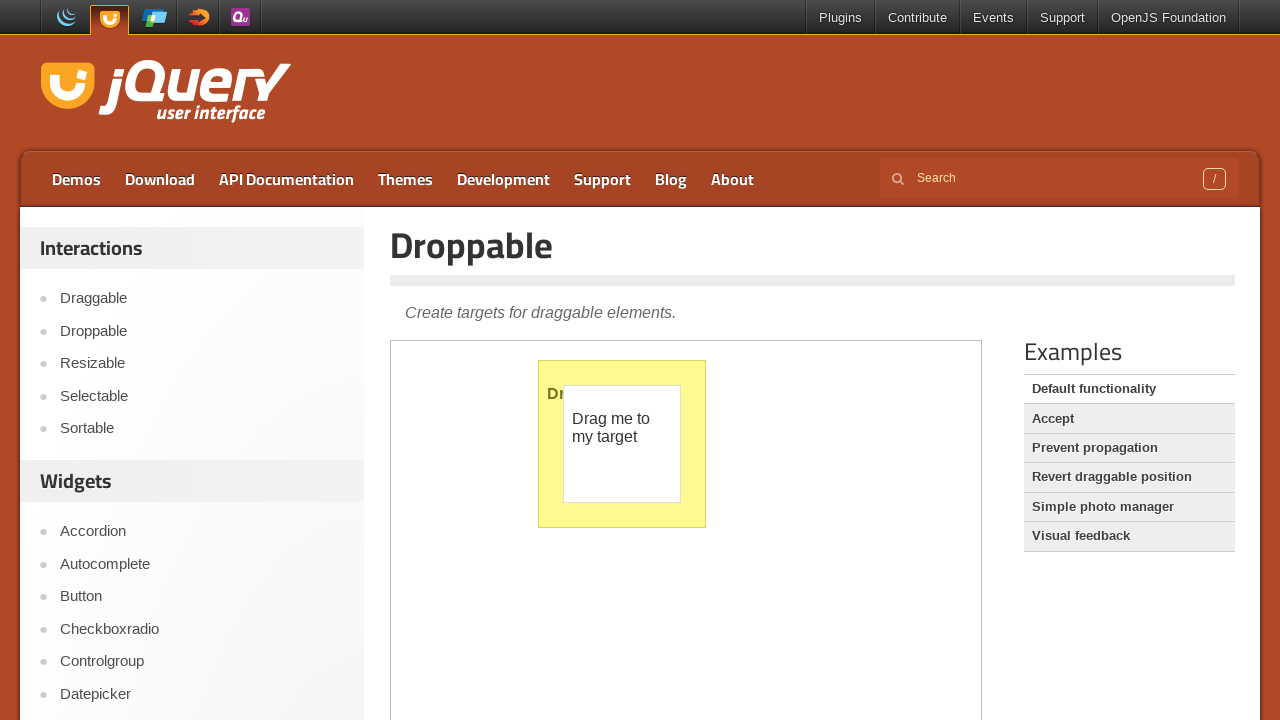

Waited for the droppable element to be ready
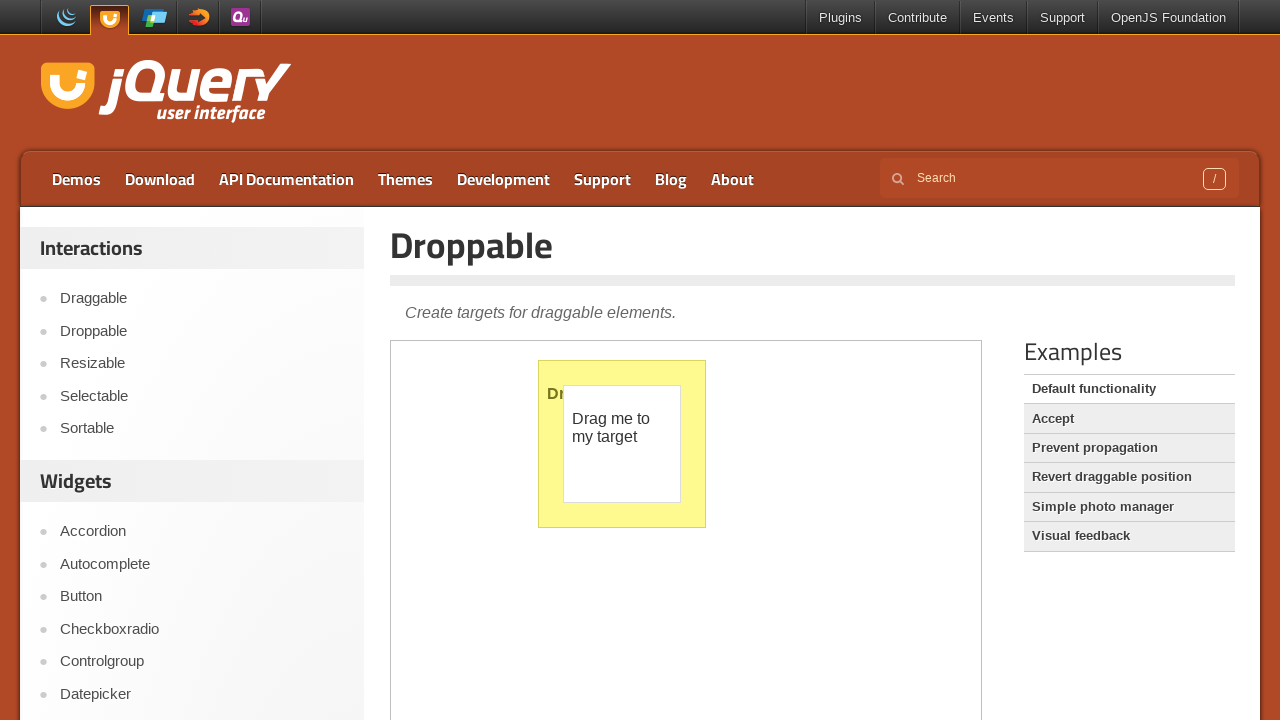

Retrieved text content from droppable element
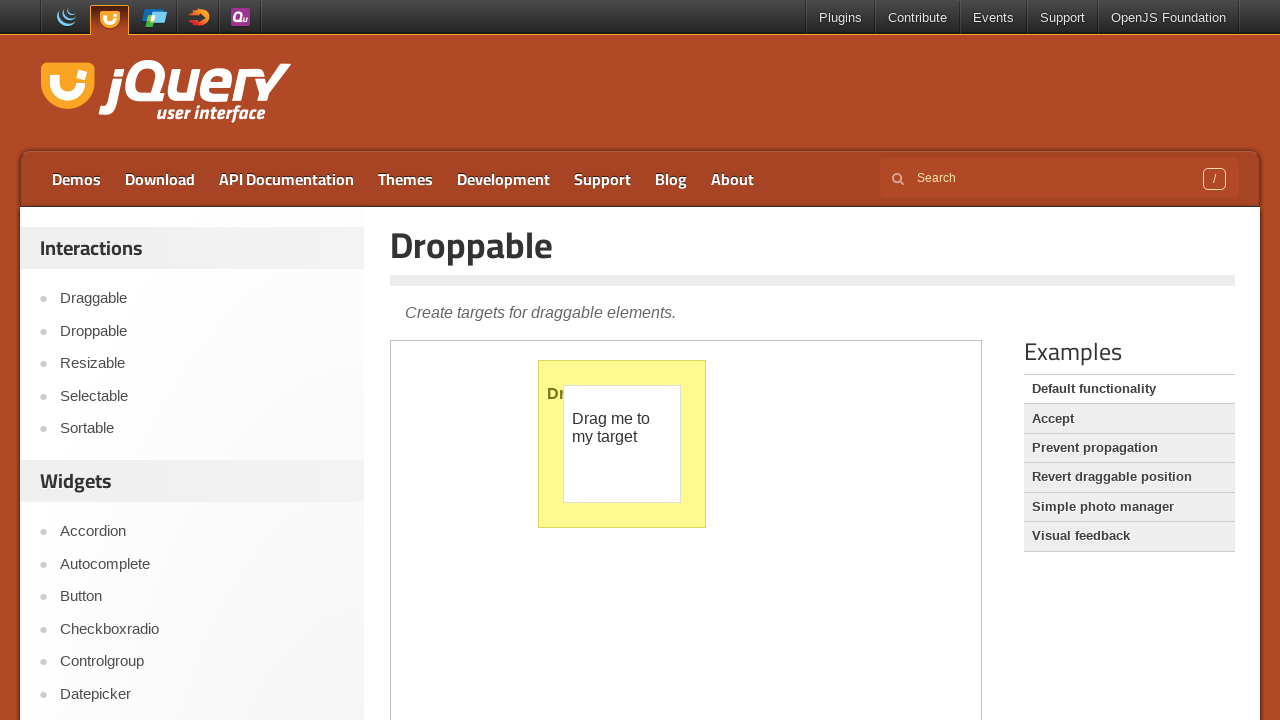

Verified that 'Dropped!' message appears after successful drag and drop
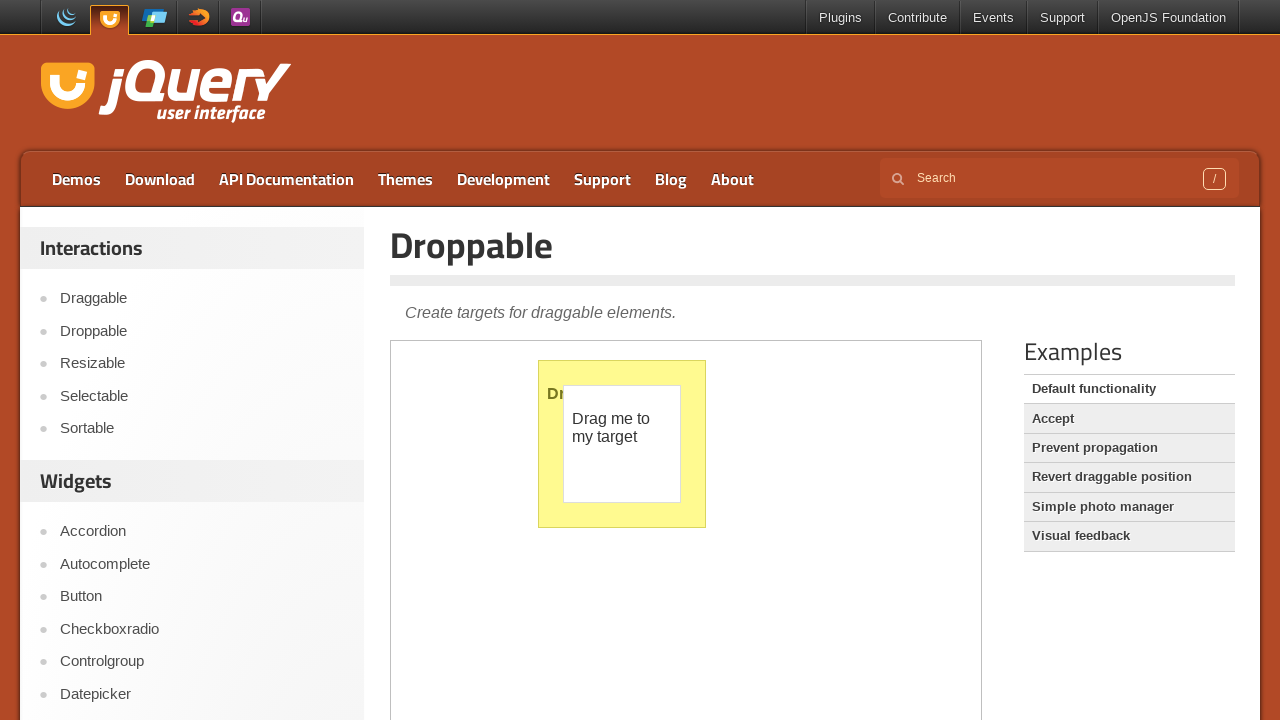

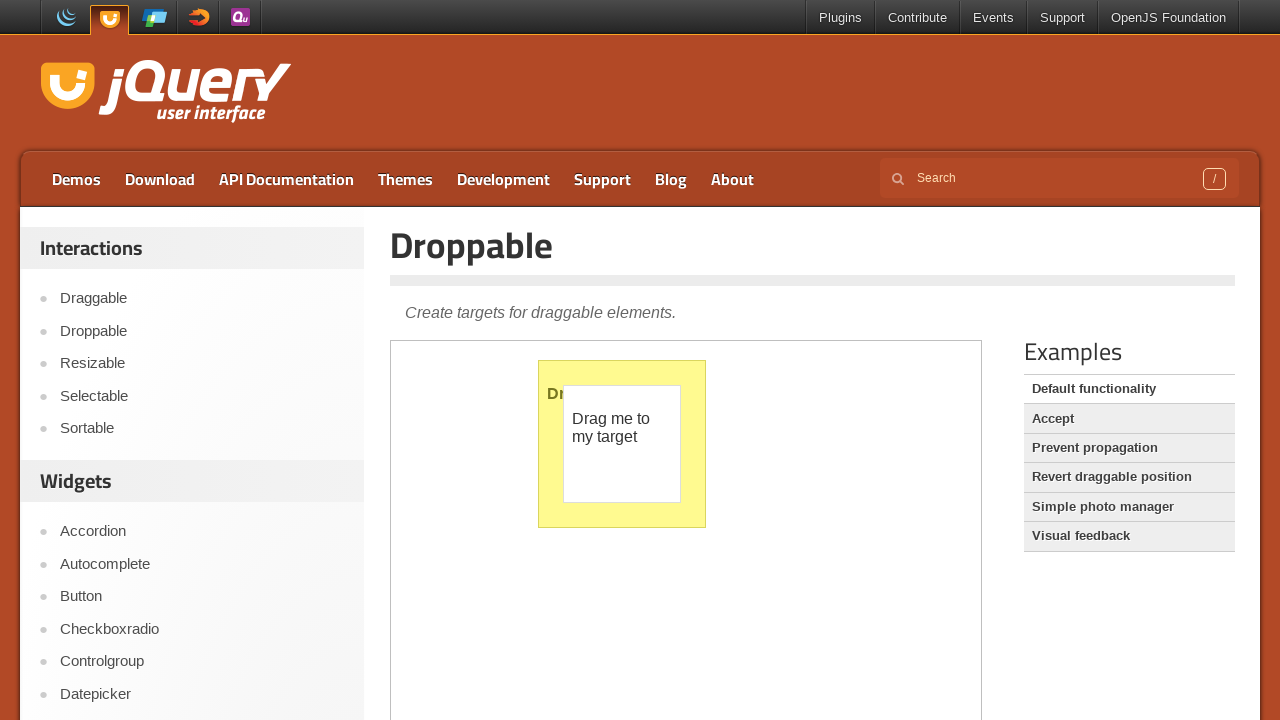